Navigates to the demoqa text-box page and enters a name in the full name input field.

Starting URL: https://demoqa.com/text-box

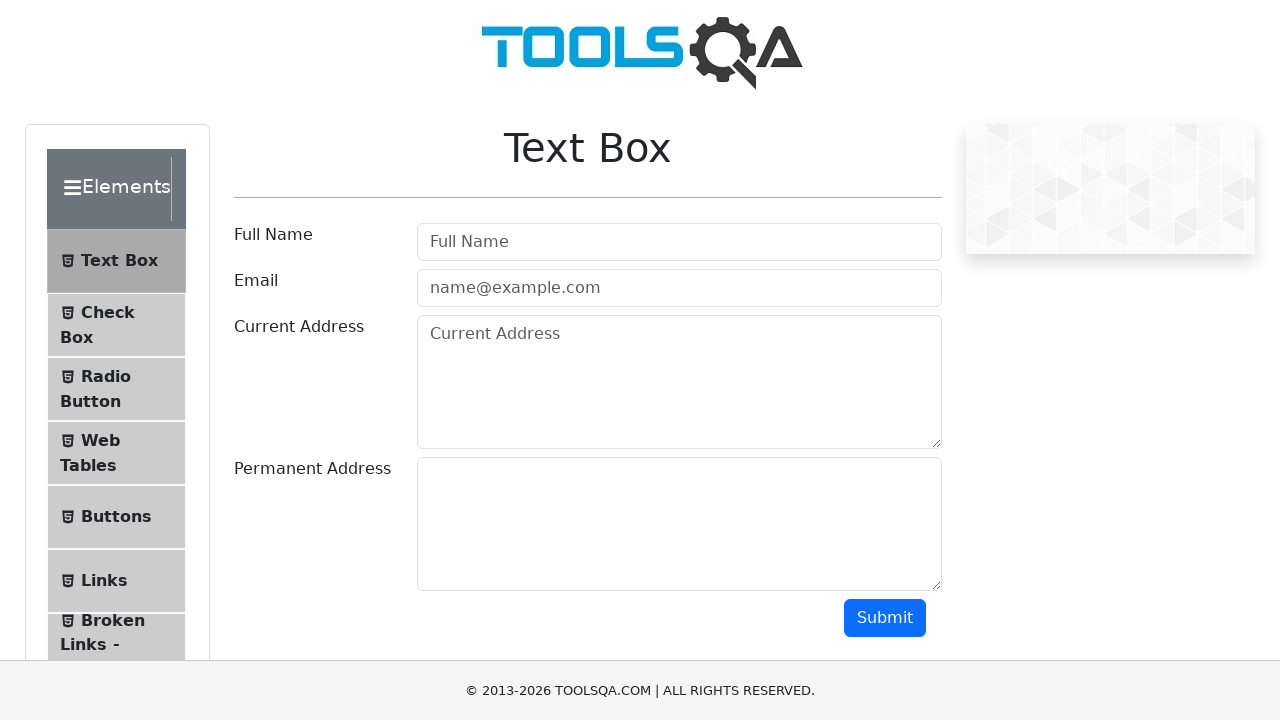

Entered 'Maria Santos' in the full name input field on #userName
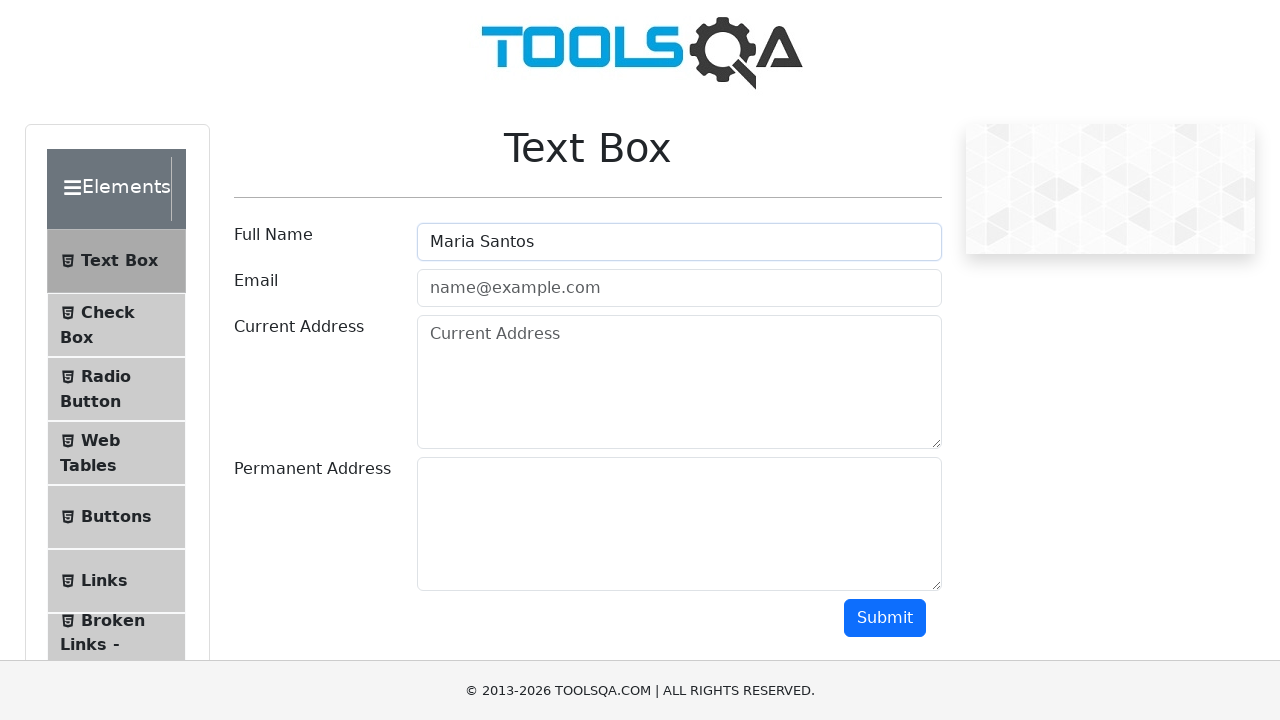

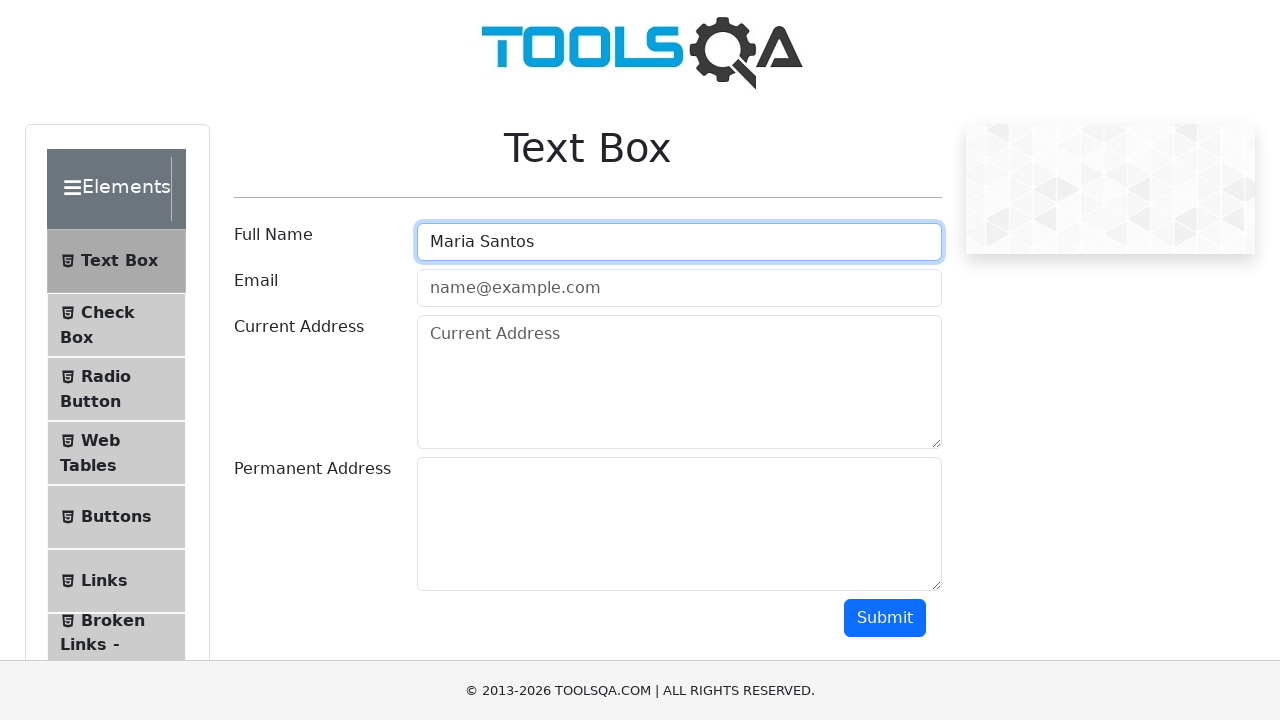